Tests JavaScript execution capabilities by modifying element styles, scrolling the page up and down, and clicking on a file upload link using JavaScript evaluation.

Starting URL: https://syntaxprojects.com/simple_context_menu.php

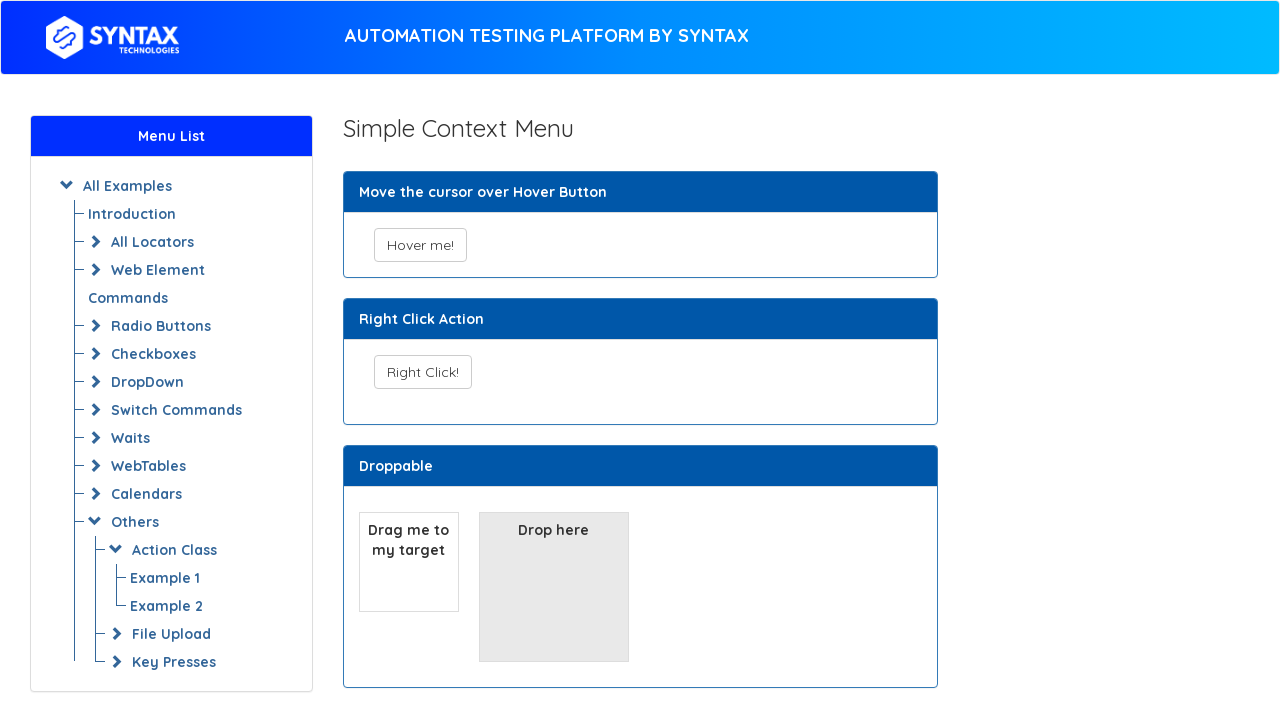

Modified 'Hover me!' button style with pink background and red border
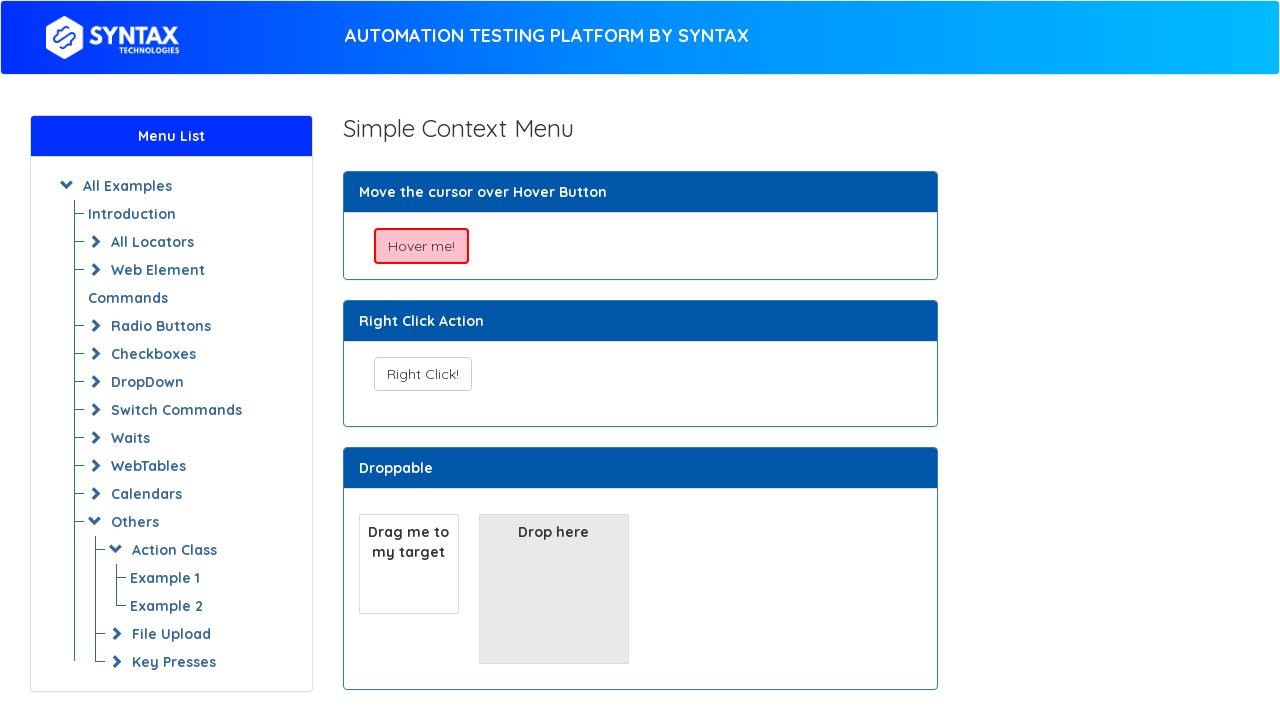

Scrolled page down 1000 pixels
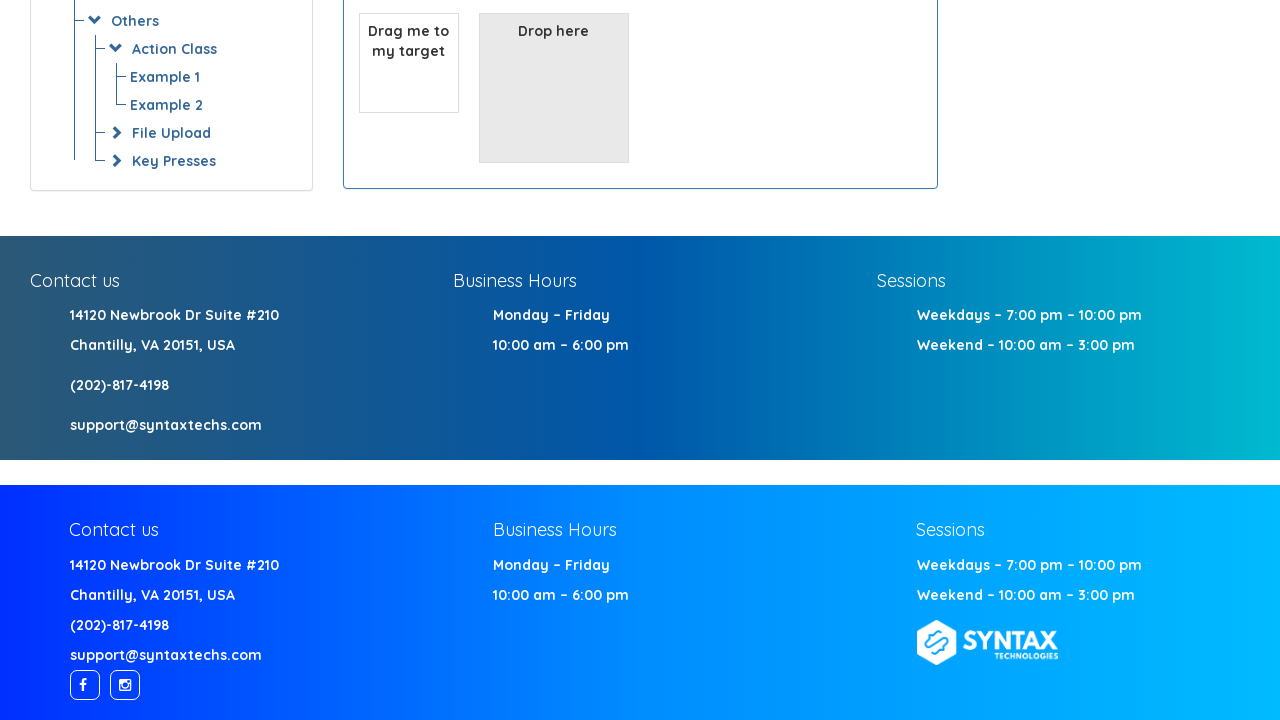

Waited 2000ms to observe scroll position
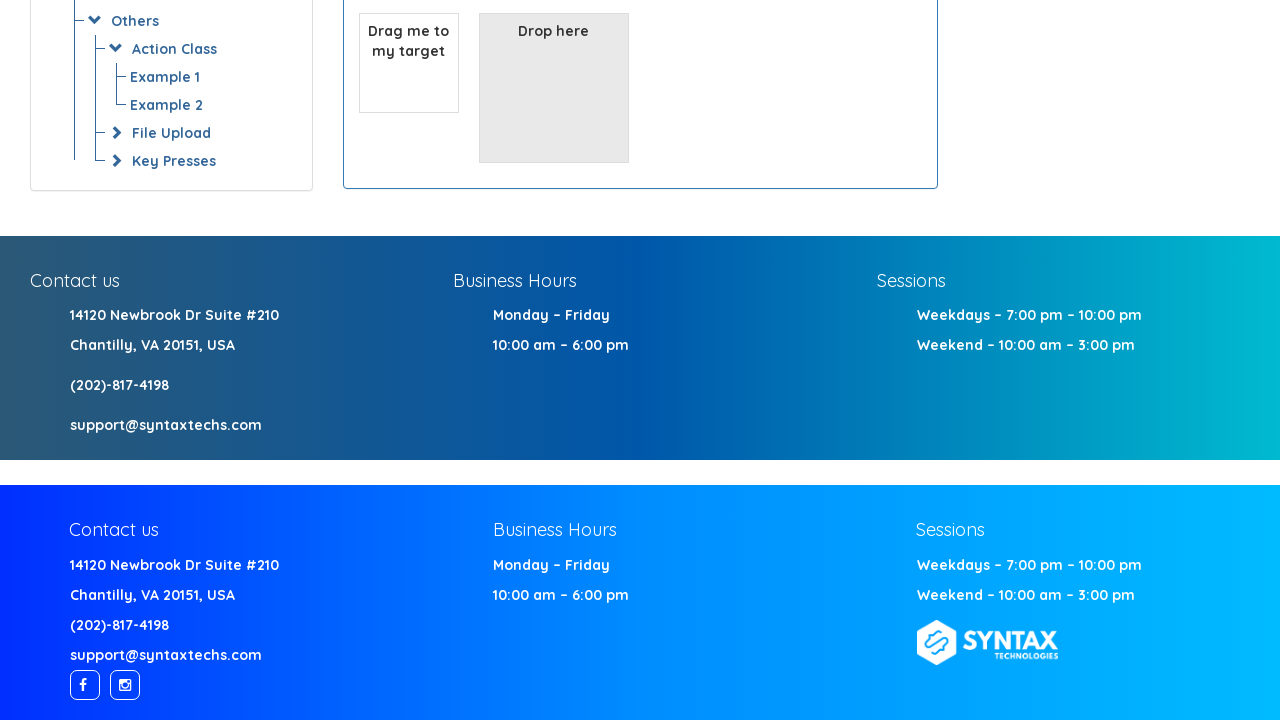

Scrolled page up 1000 pixels
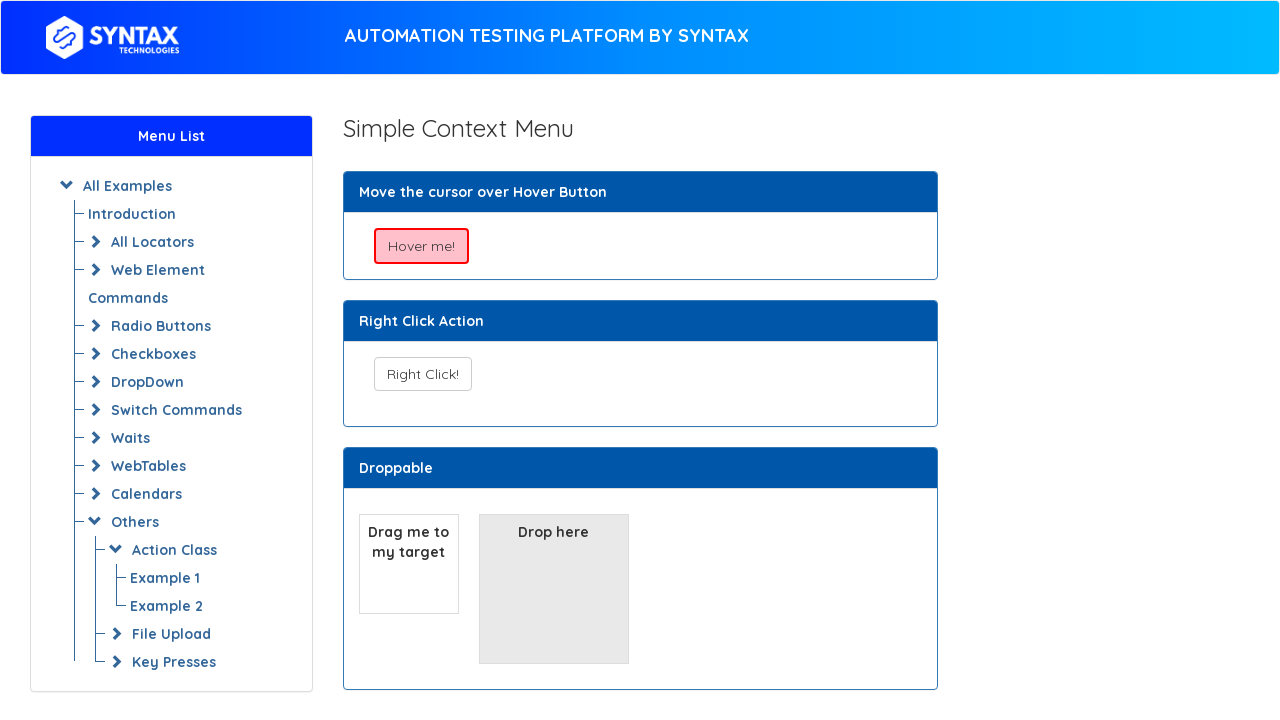

Clicked 'File Upload' link using JavaScript execution
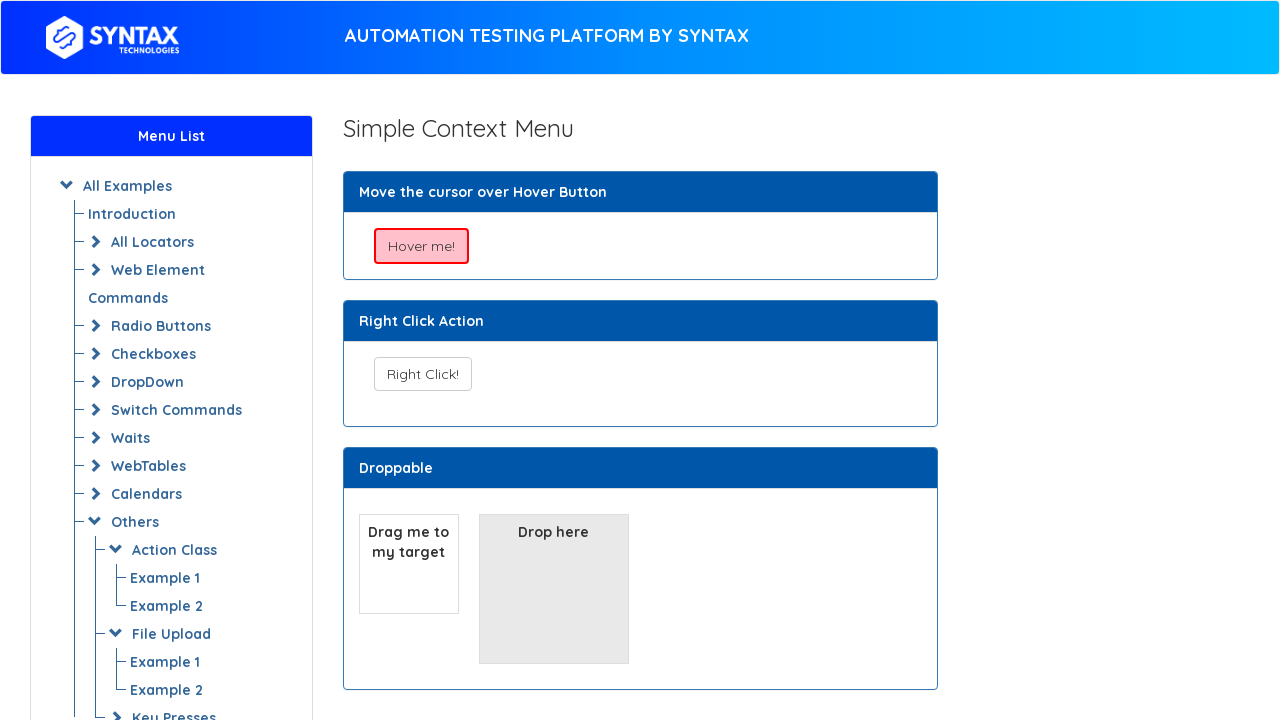

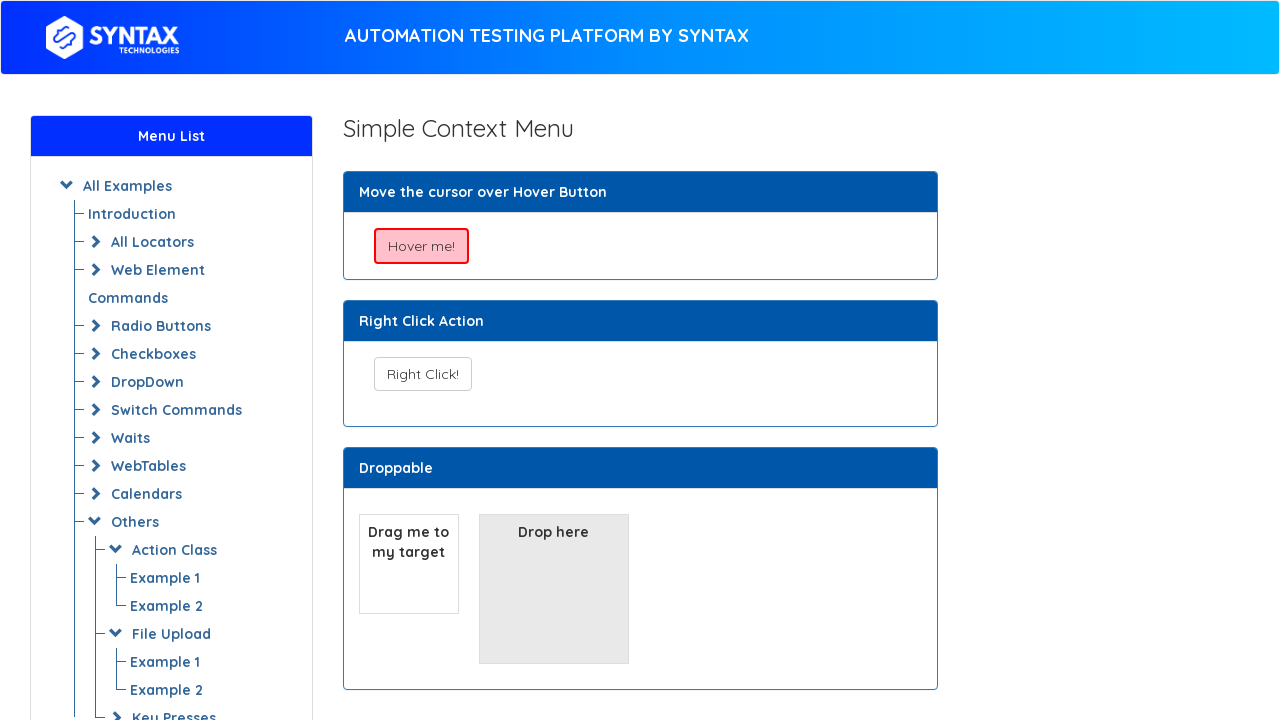